Opens a form page, switches to a new tab to retrieve course name from another page, then returns to fill the form with that course name

Starting URL: https://rahulshettyacademy.com/angularpractice/

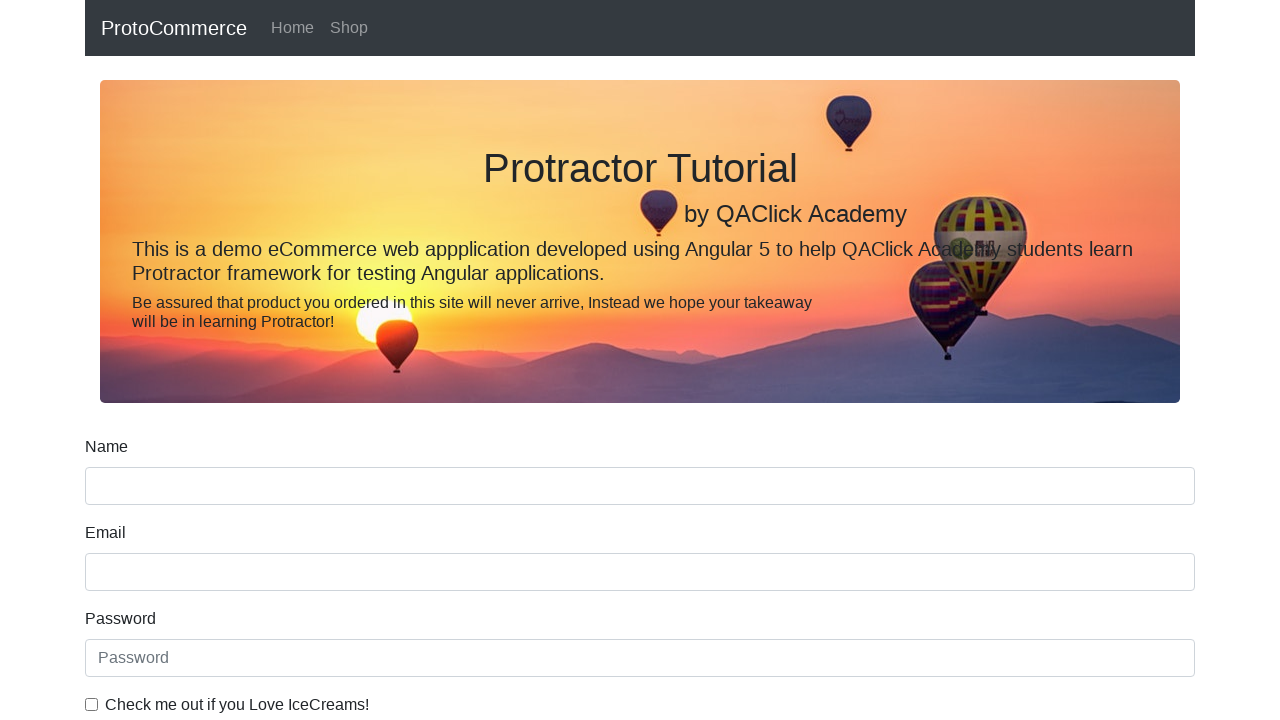

Opened a new browser tab
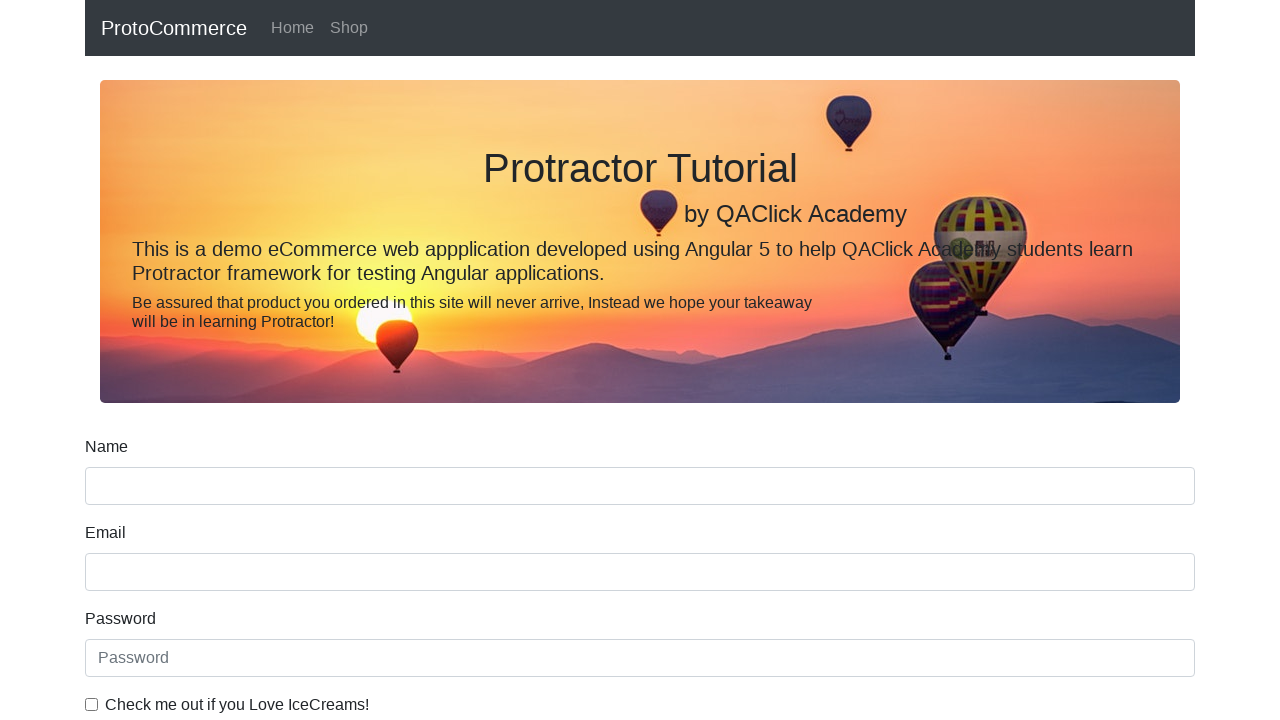

Navigated to https://rahulshettyacademy.com/ in new tab
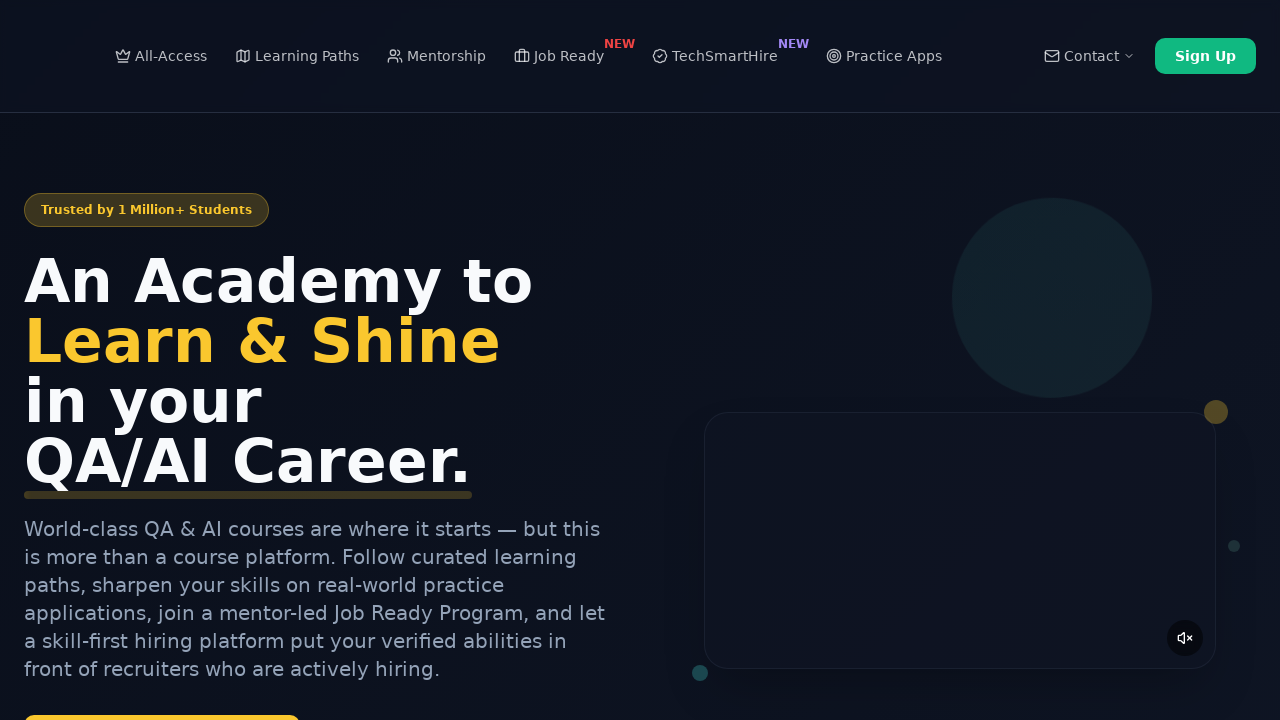

Located course elements on the courses page
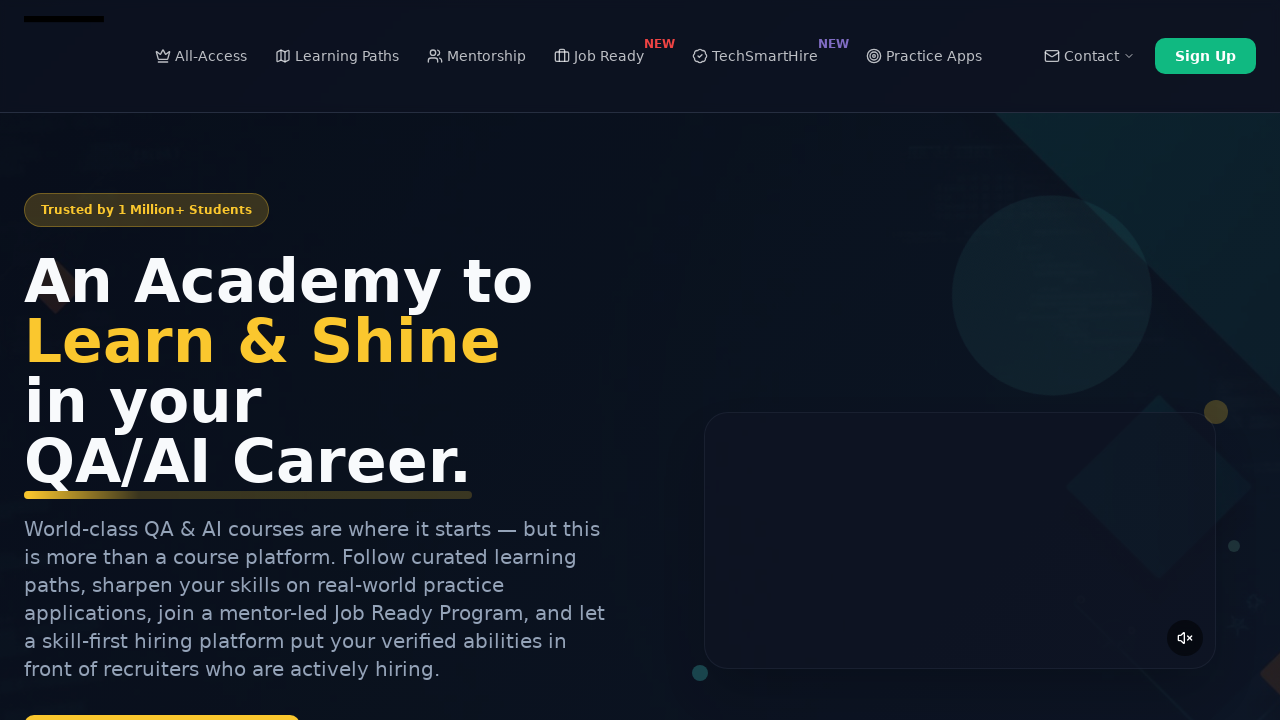

Retrieved second course name: 'Playwright Testing'
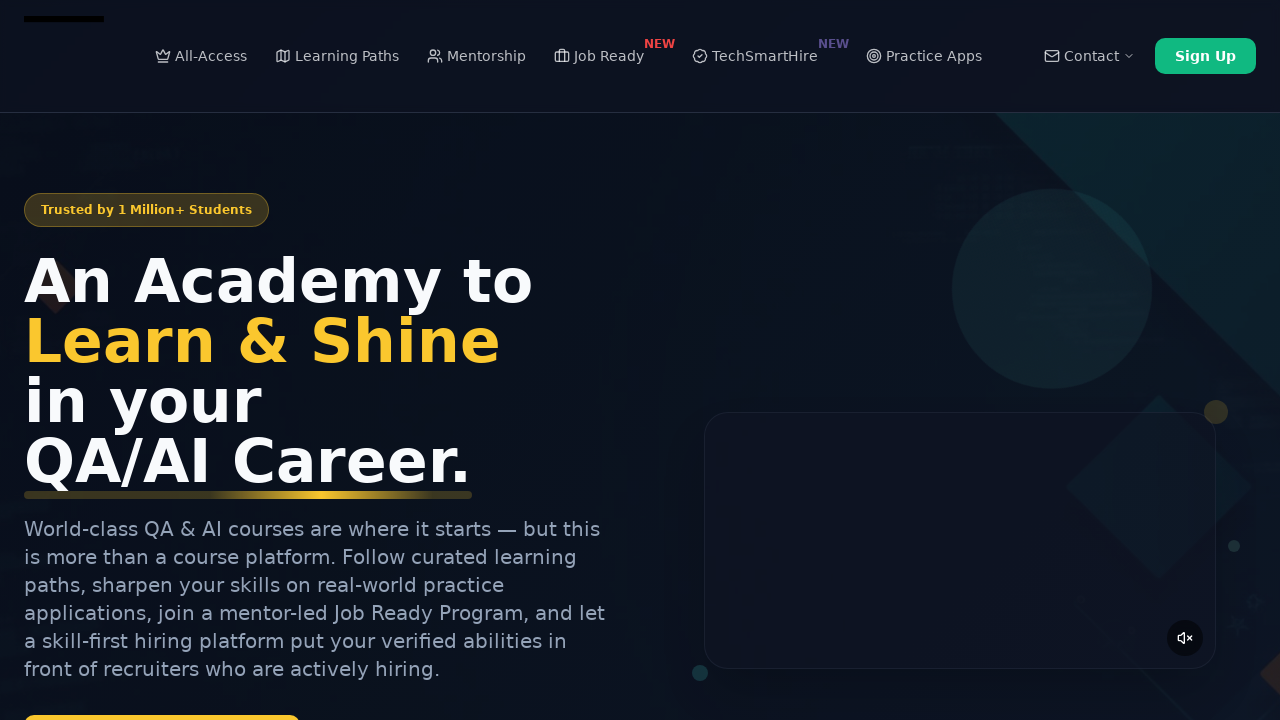

Closed the new tab
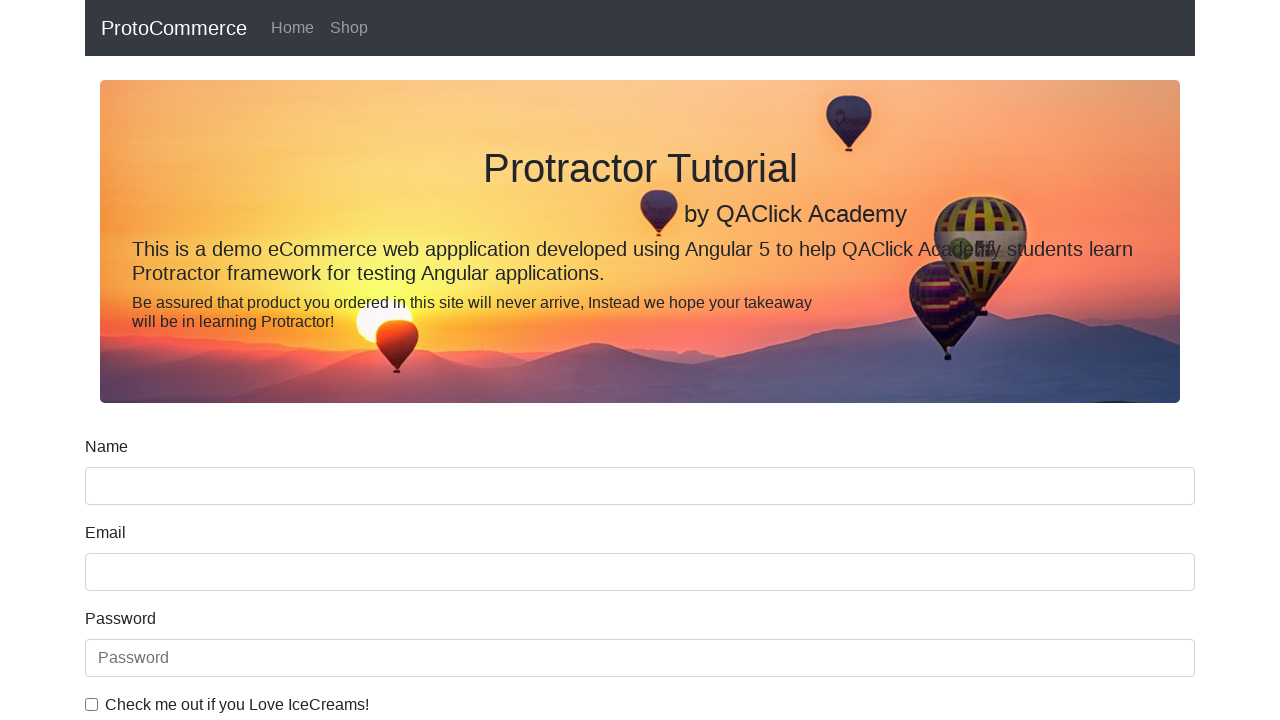

Filled name field with course name: 'Playwright Testing' on [name='name']
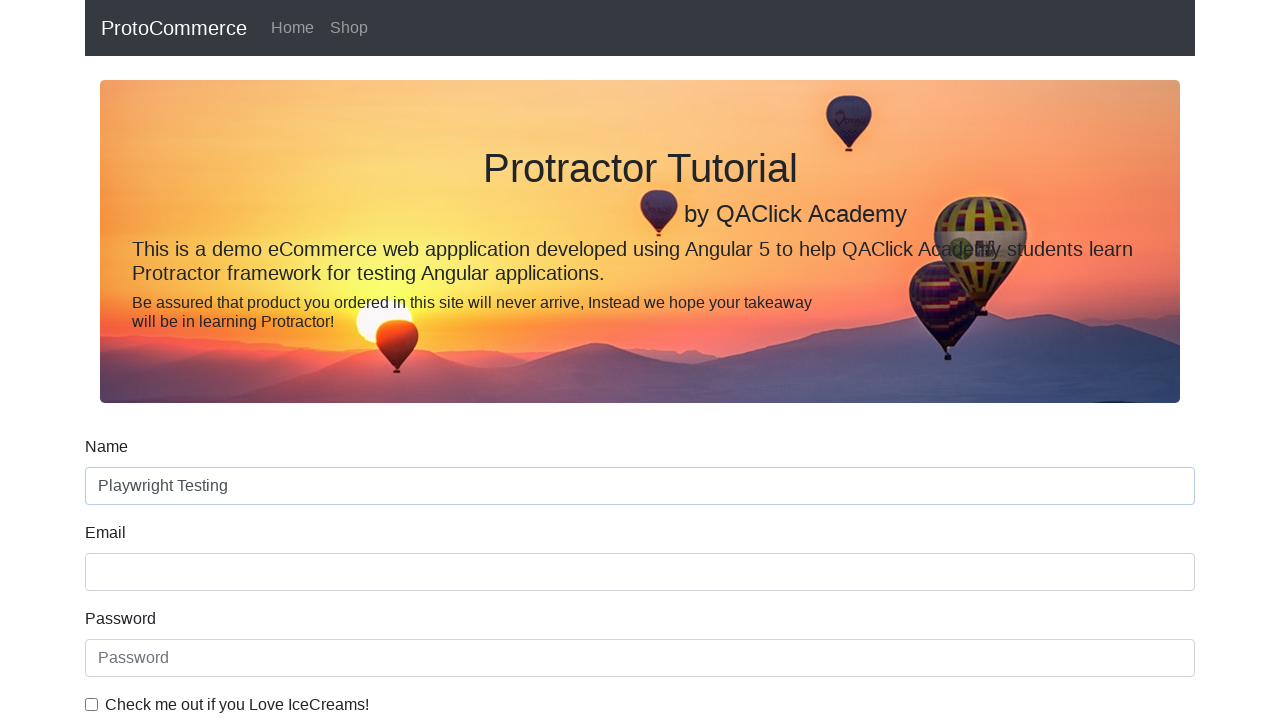

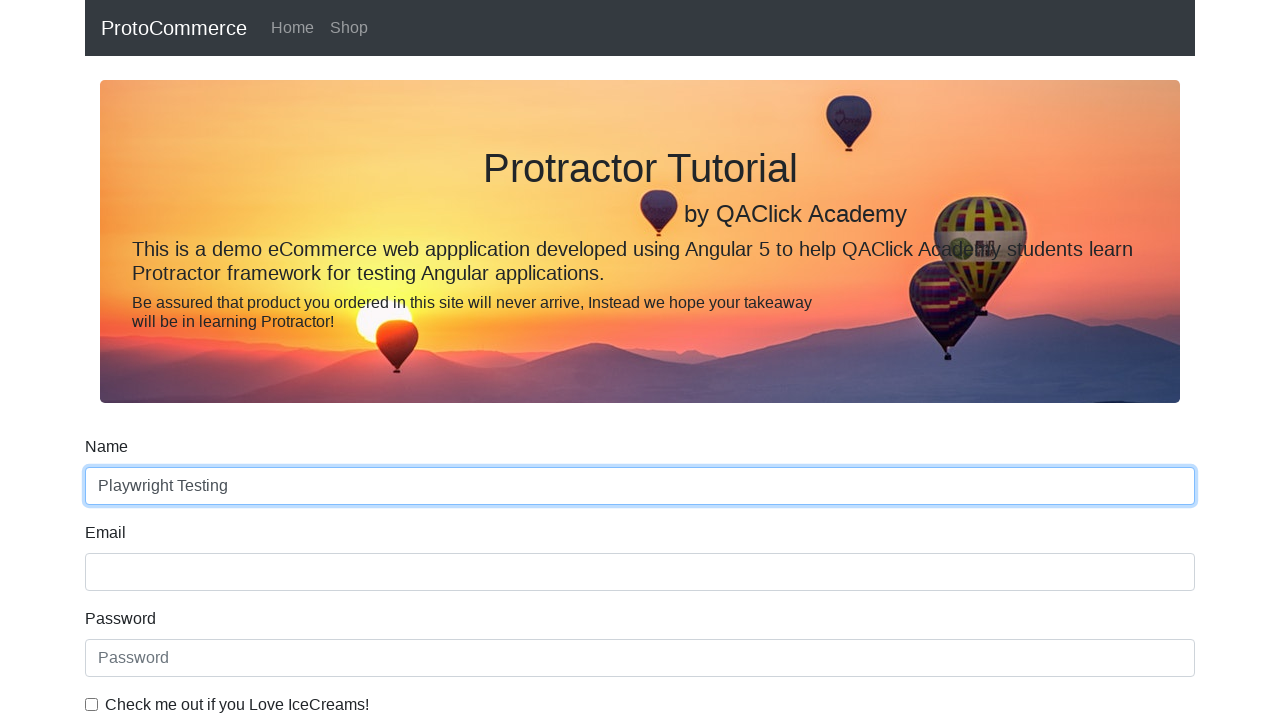